Tests successful user registration by filling all required fields and submitting the registration form

Starting URL: https://www.sharelane.com/cgi-bin/register.py?page=1&zip_code=12345

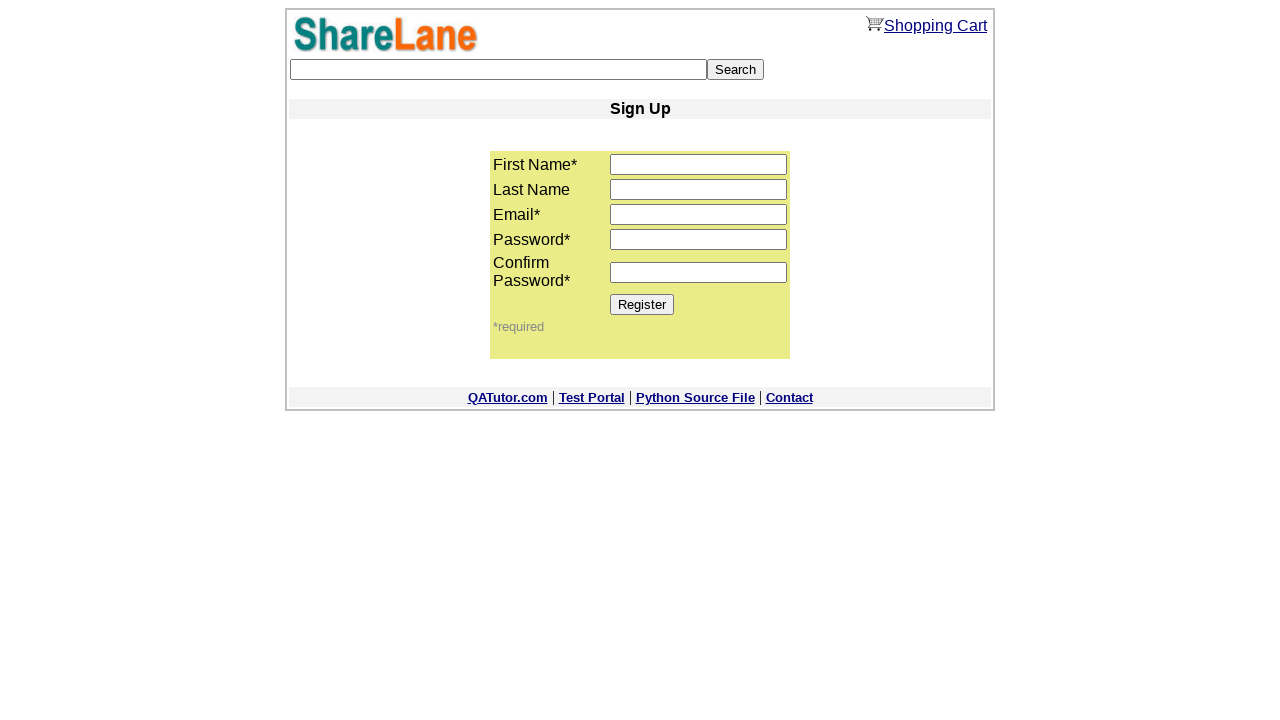

Filled first name field with 'Ivan' on input[name='first_name']
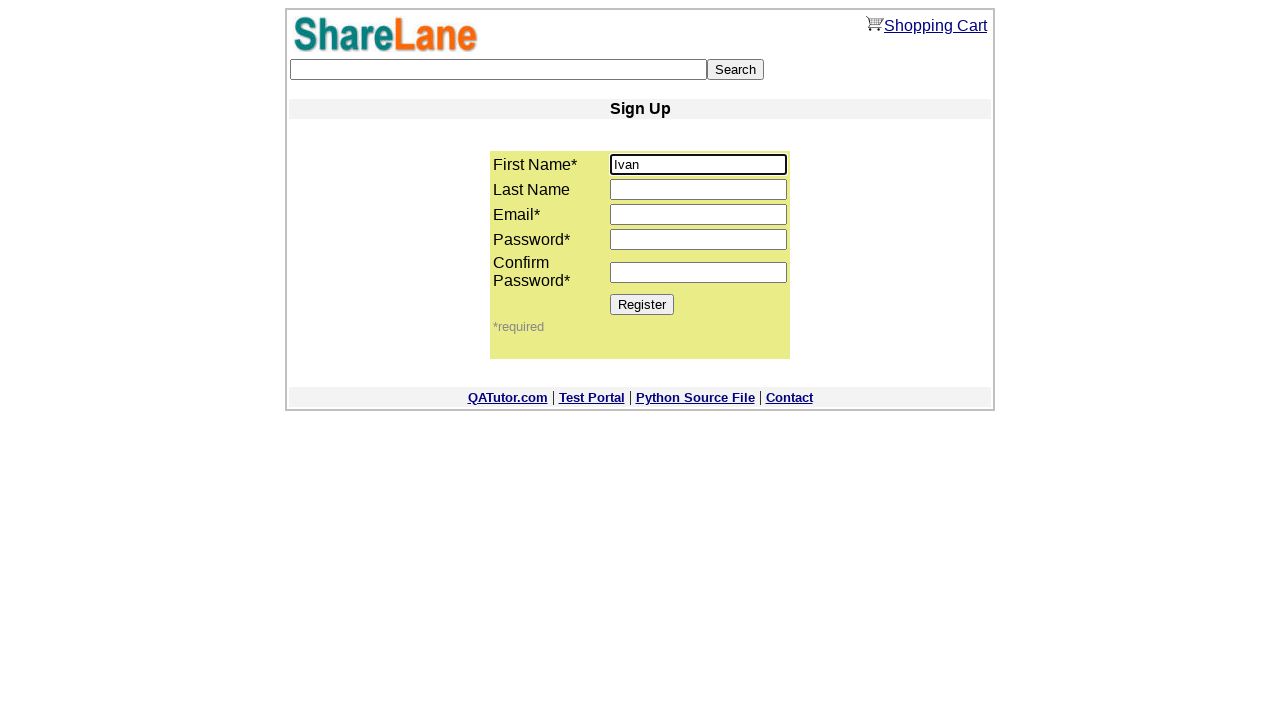

Filled last name field with 'Ivanov' on input[name='last_name']
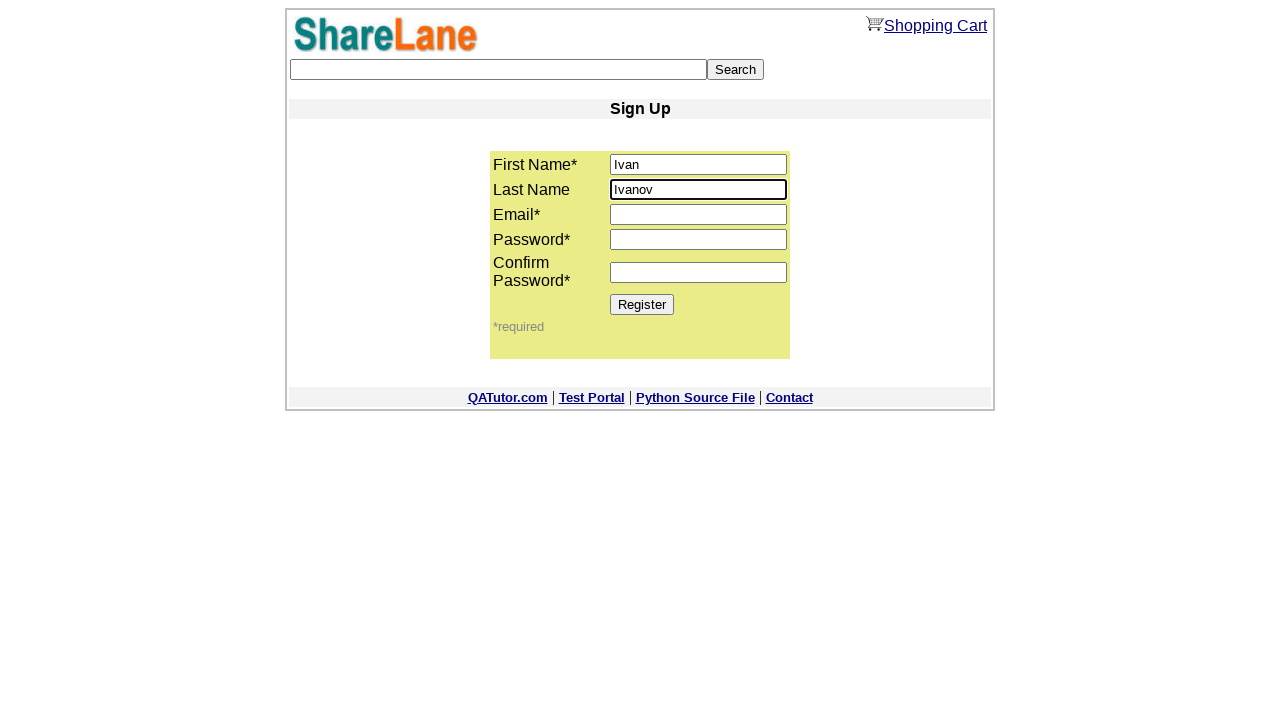

Filled email field with 'ivanov@123.sharelane.com' on input[name='email']
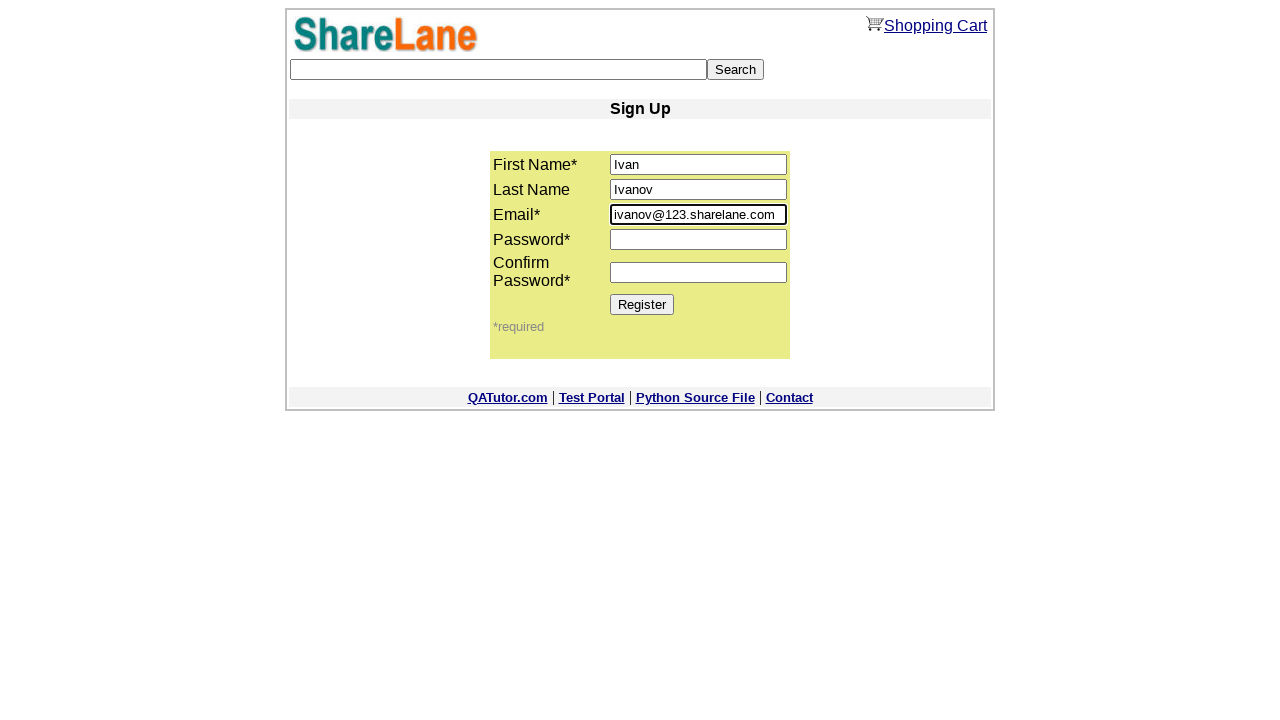

Filled password field with '1111' on input[name='password1']
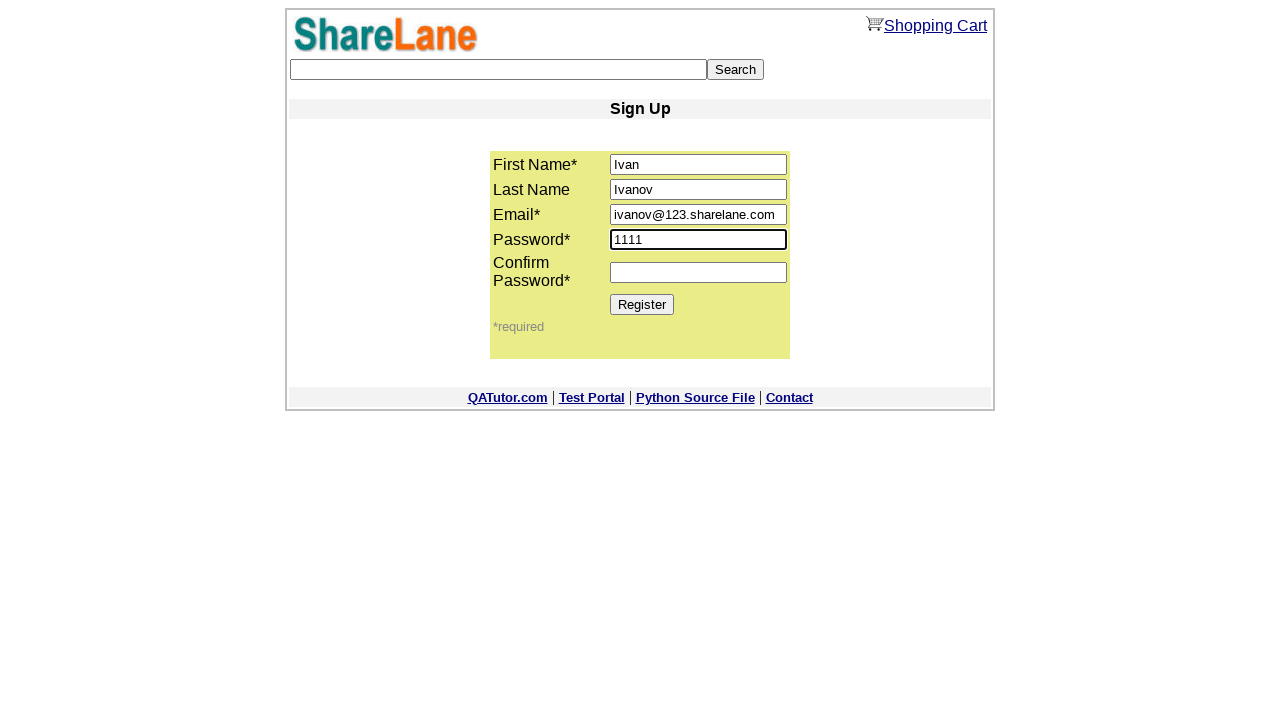

Filled password confirmation field with '1111' on input[name='password2']
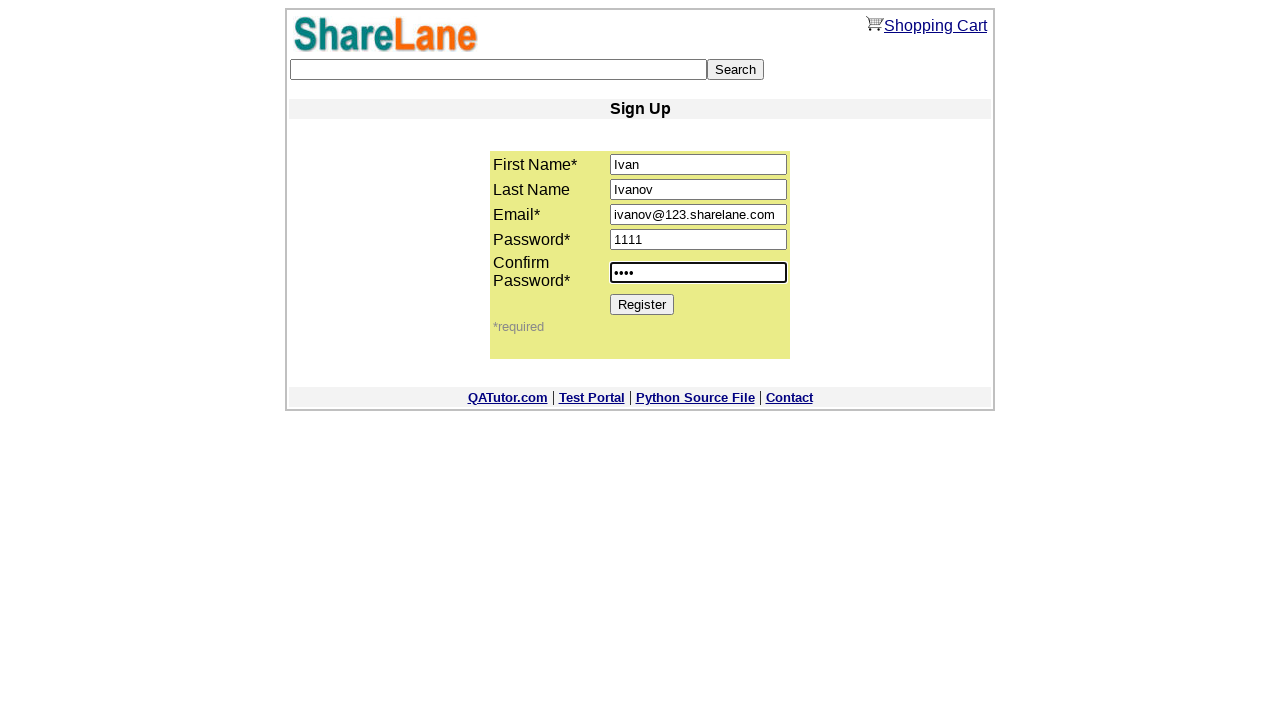

Clicked Register button to submit registration form at (642, 304) on input[value='Register']
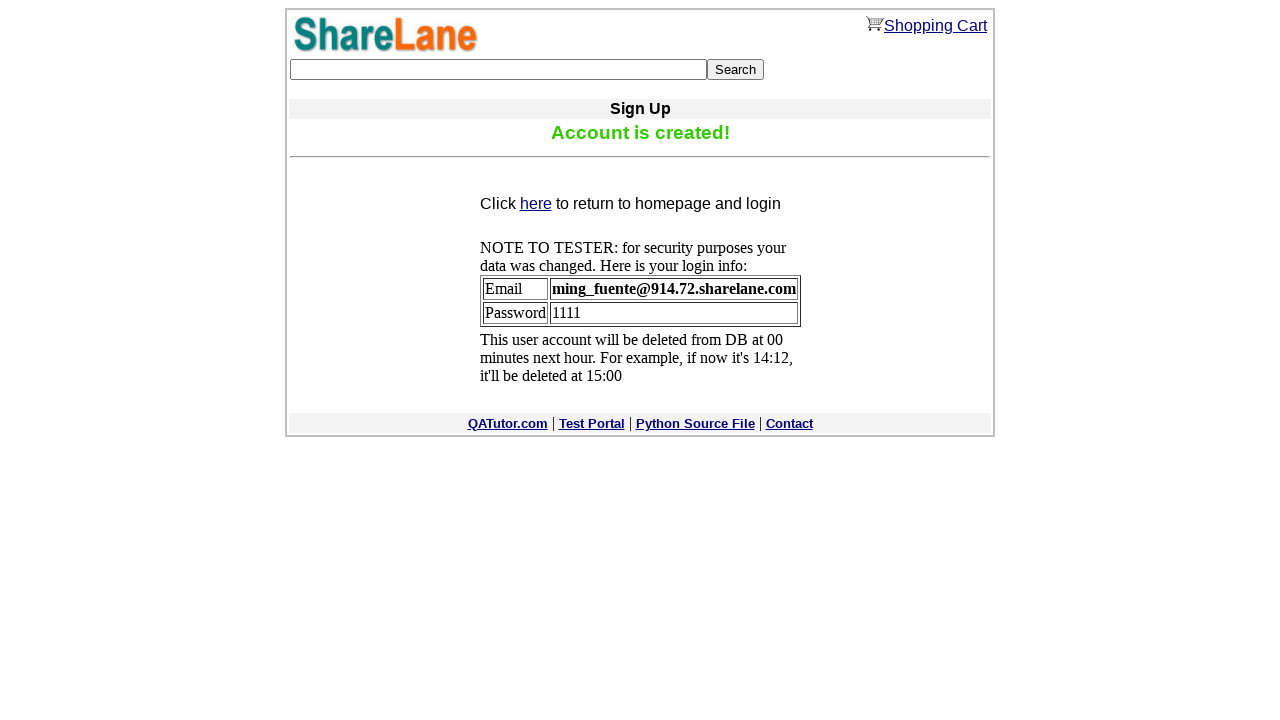

Account creation success message displayed
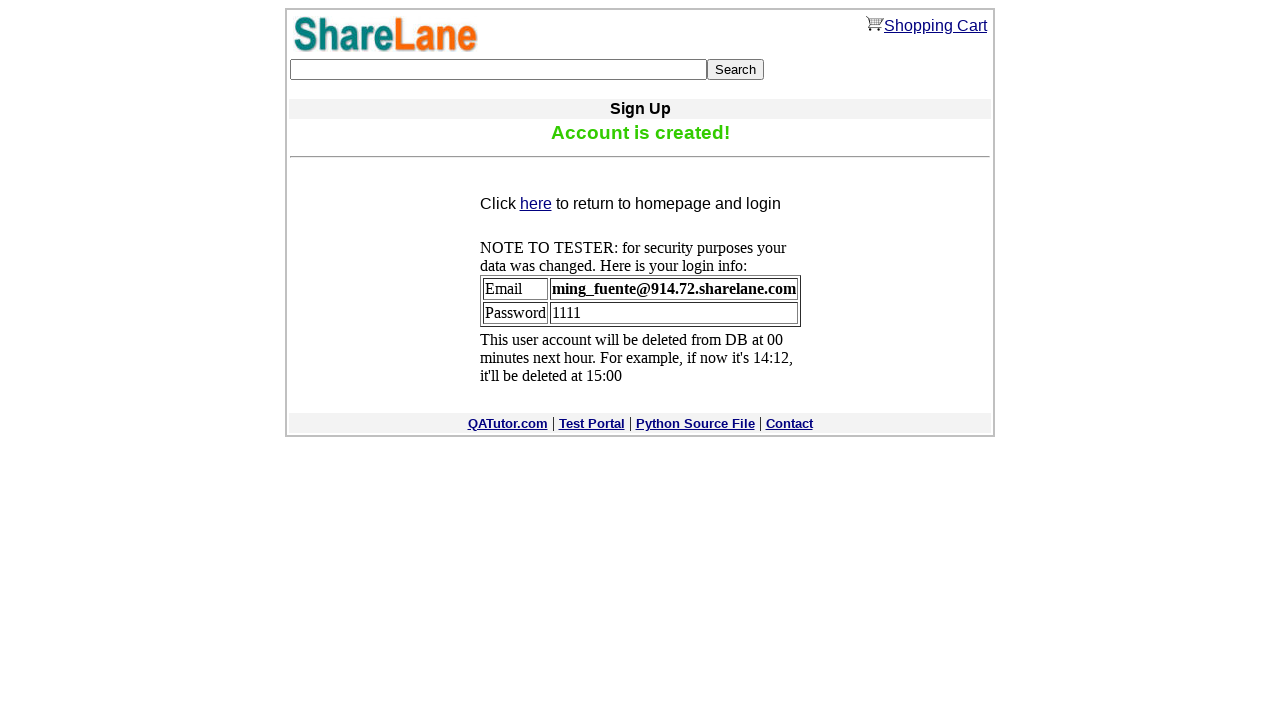

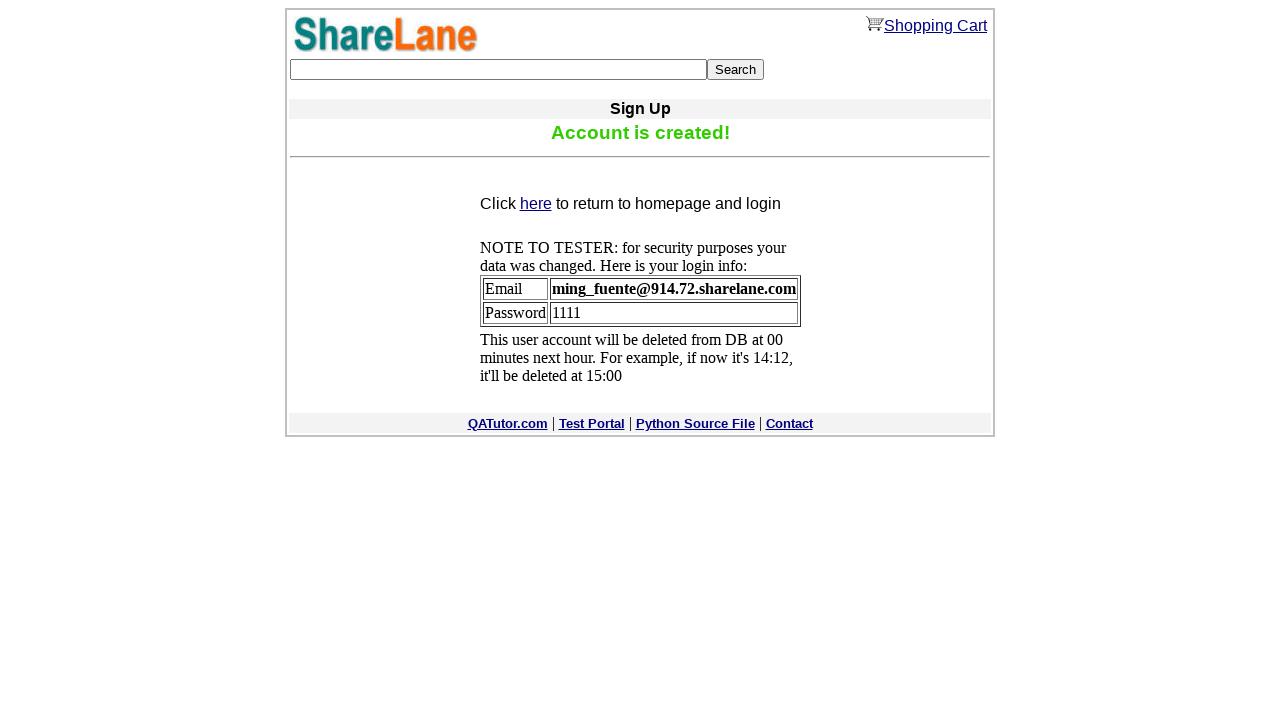